Tests text input field by entering text and verifying the value is correctly set

Starting URL: https://otus.home.kartushin.su/training.html

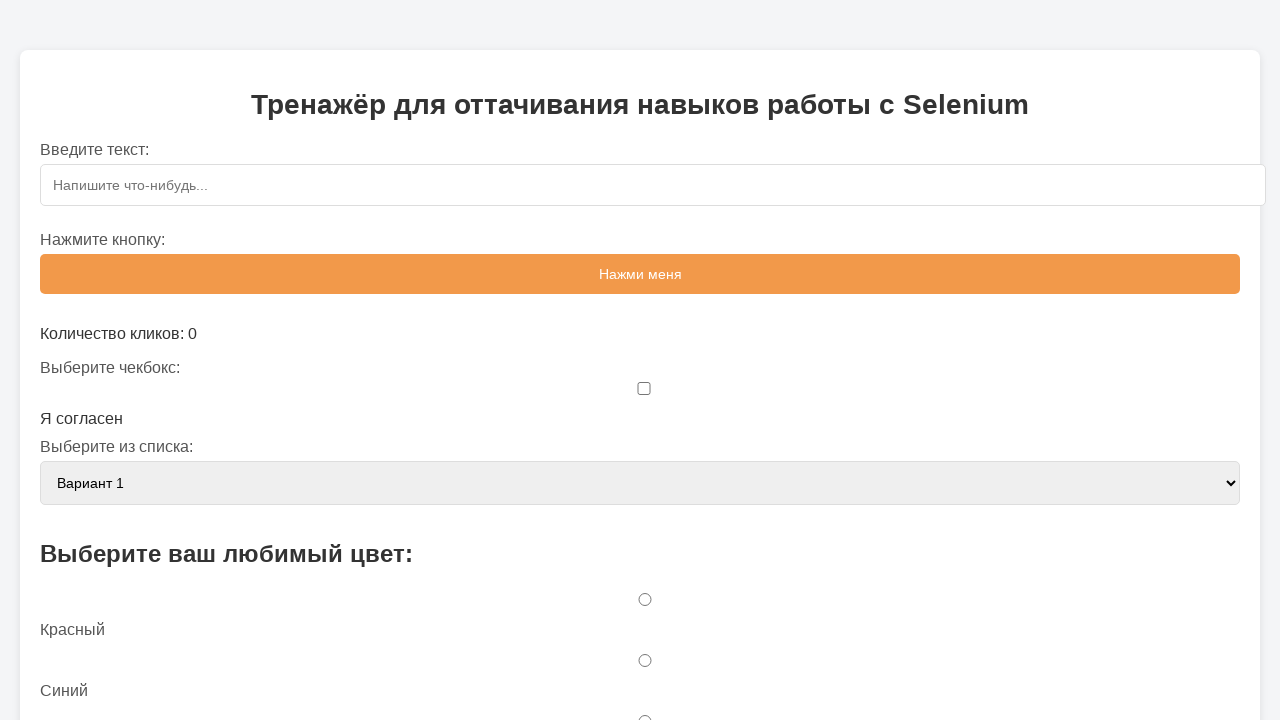

Navigated to training page
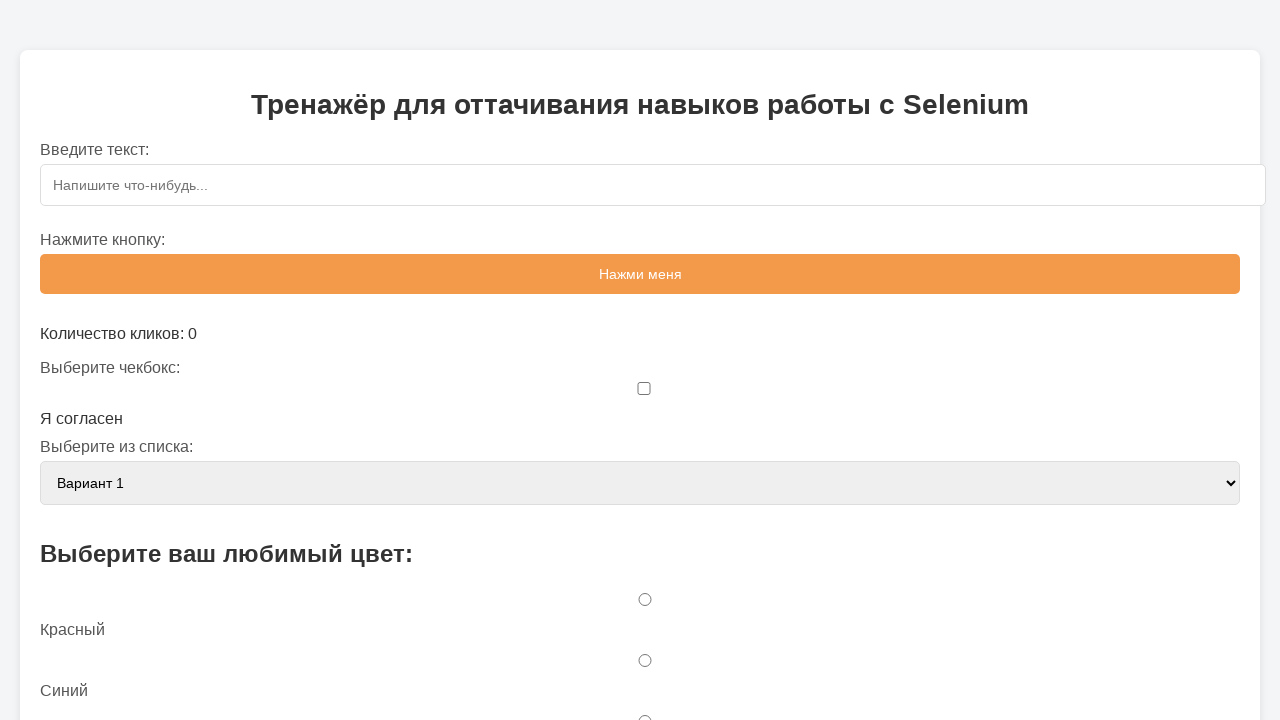

Filled text input field with 'OTUS' on #textInput
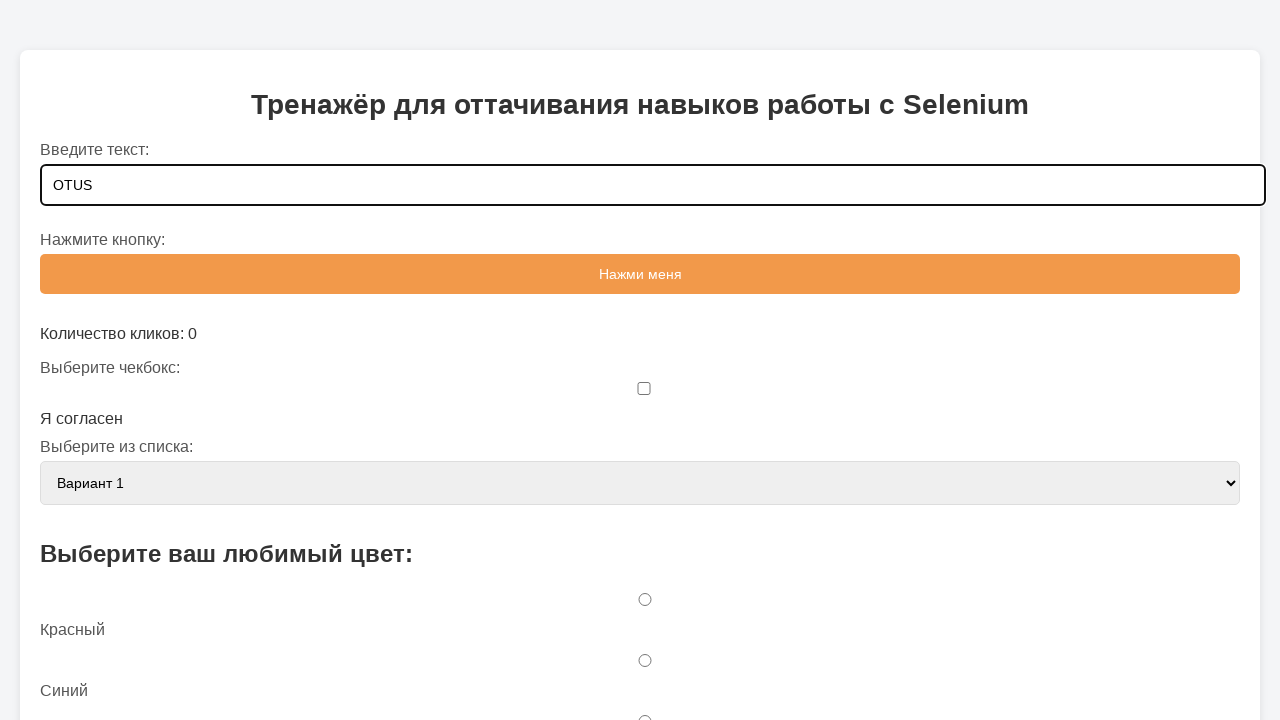

Text input field is visible and ready
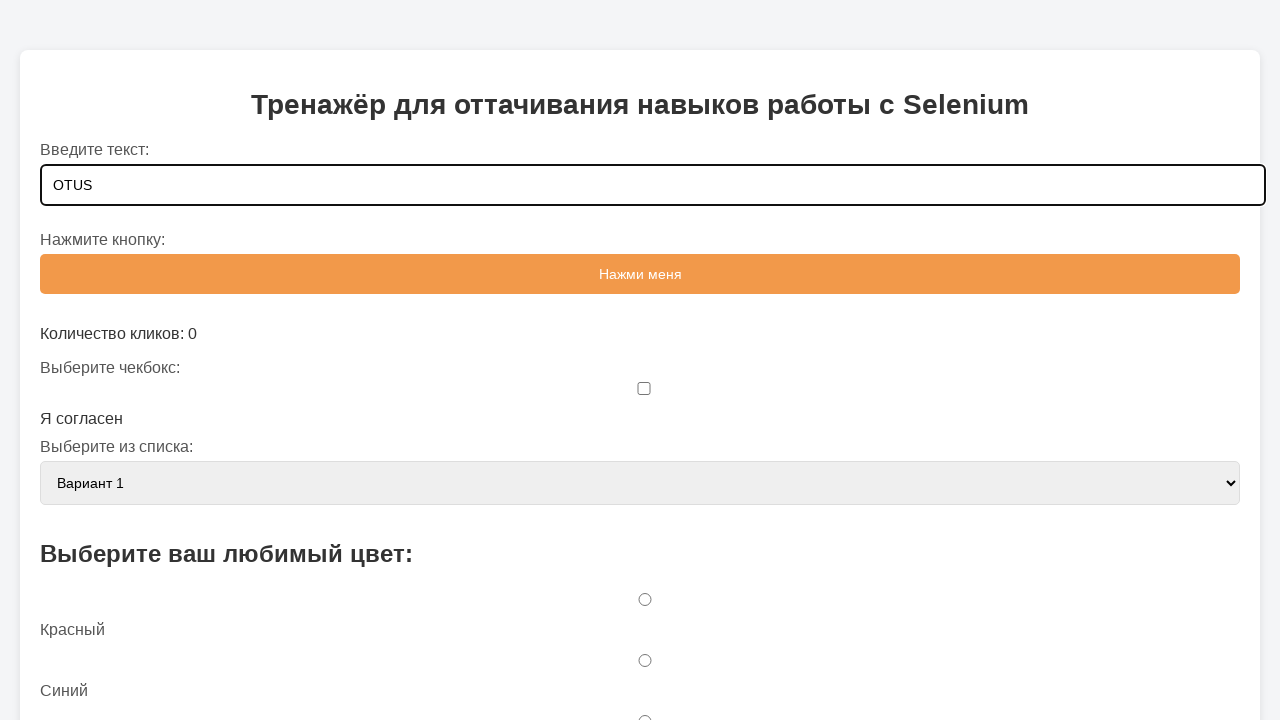

Verified that text input field contains 'OTUS'
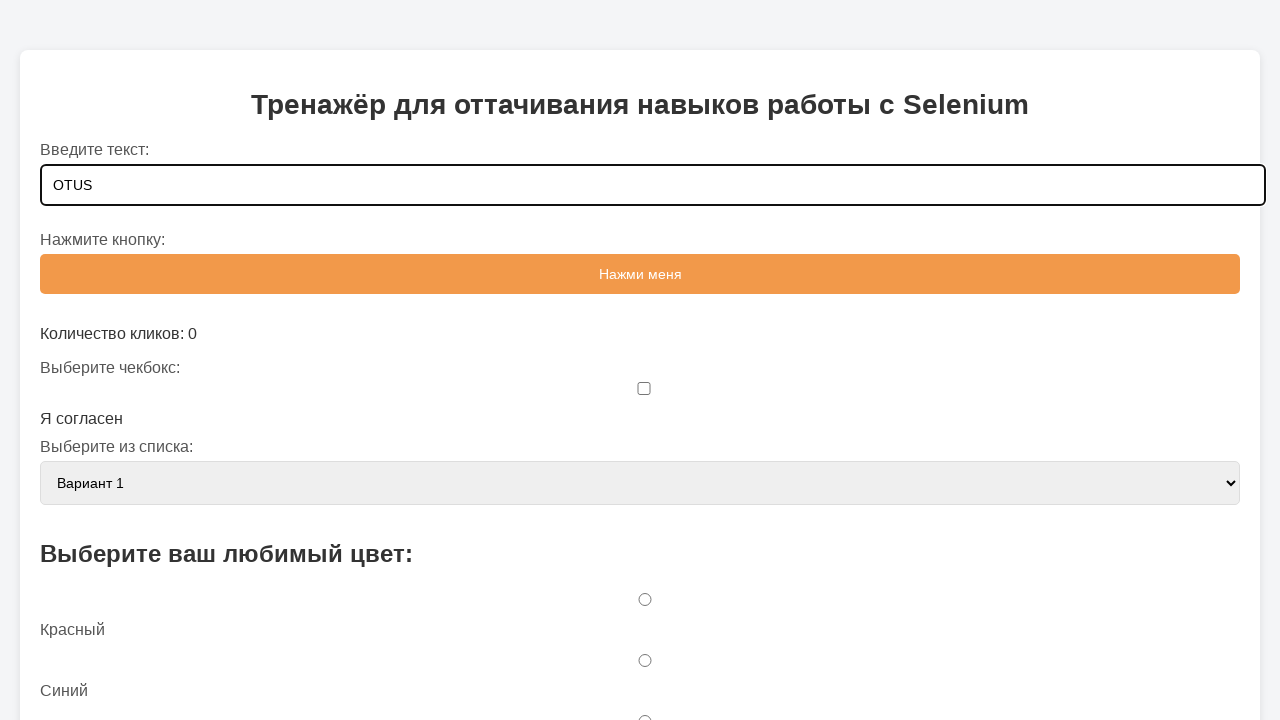

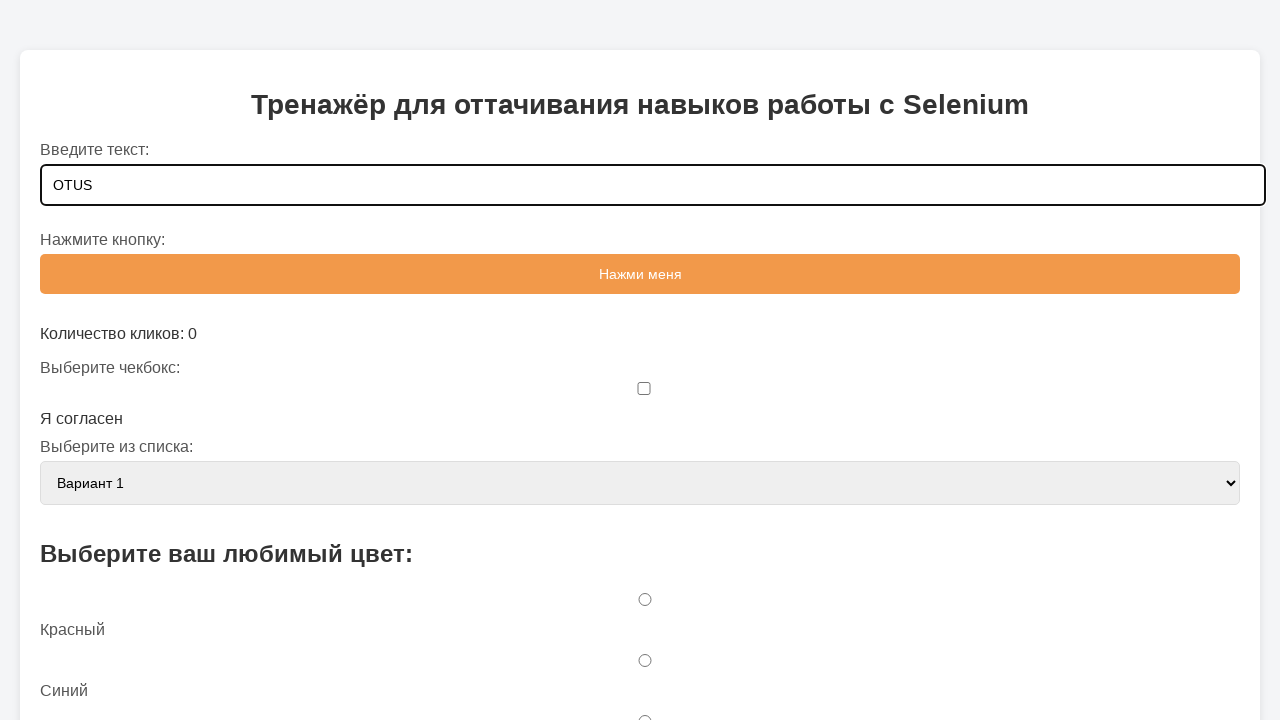